Tests clicking through three radio buttons sequentially on the practice page

Starting URL: https://rahulshettyacademy.com/AutomationPractice/

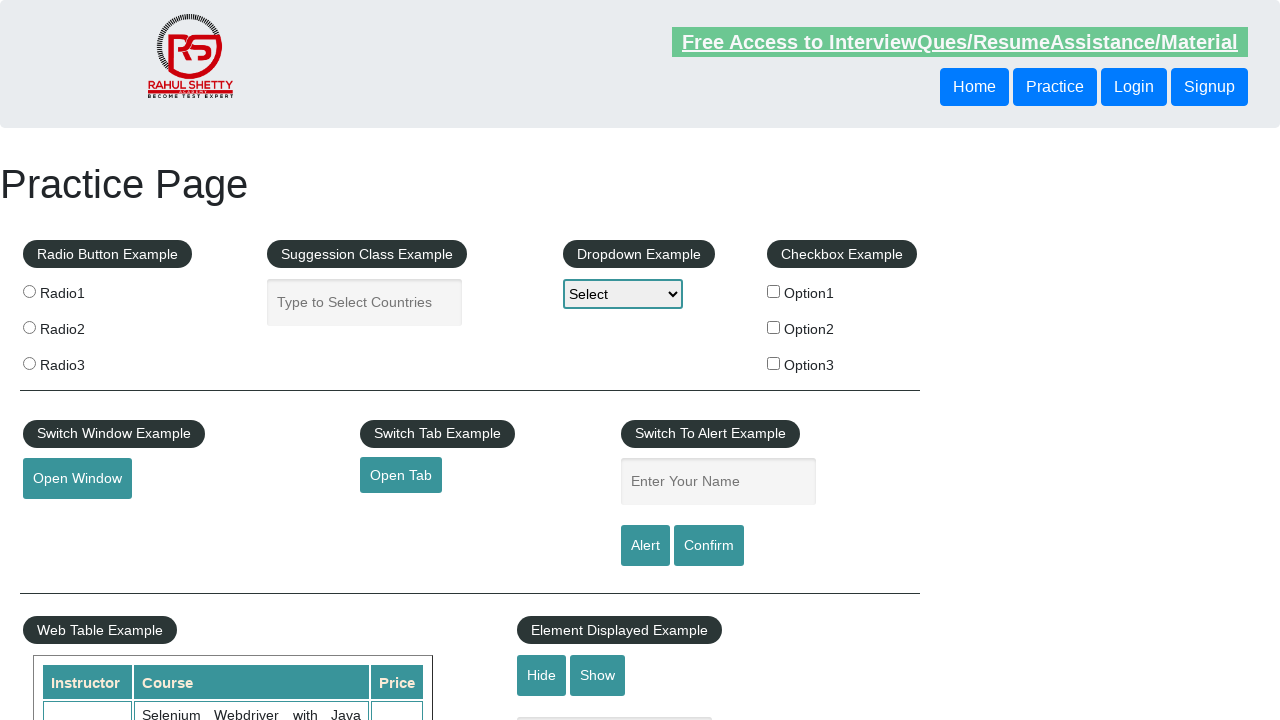

Navigated to Rahul Shetty Academy practice page
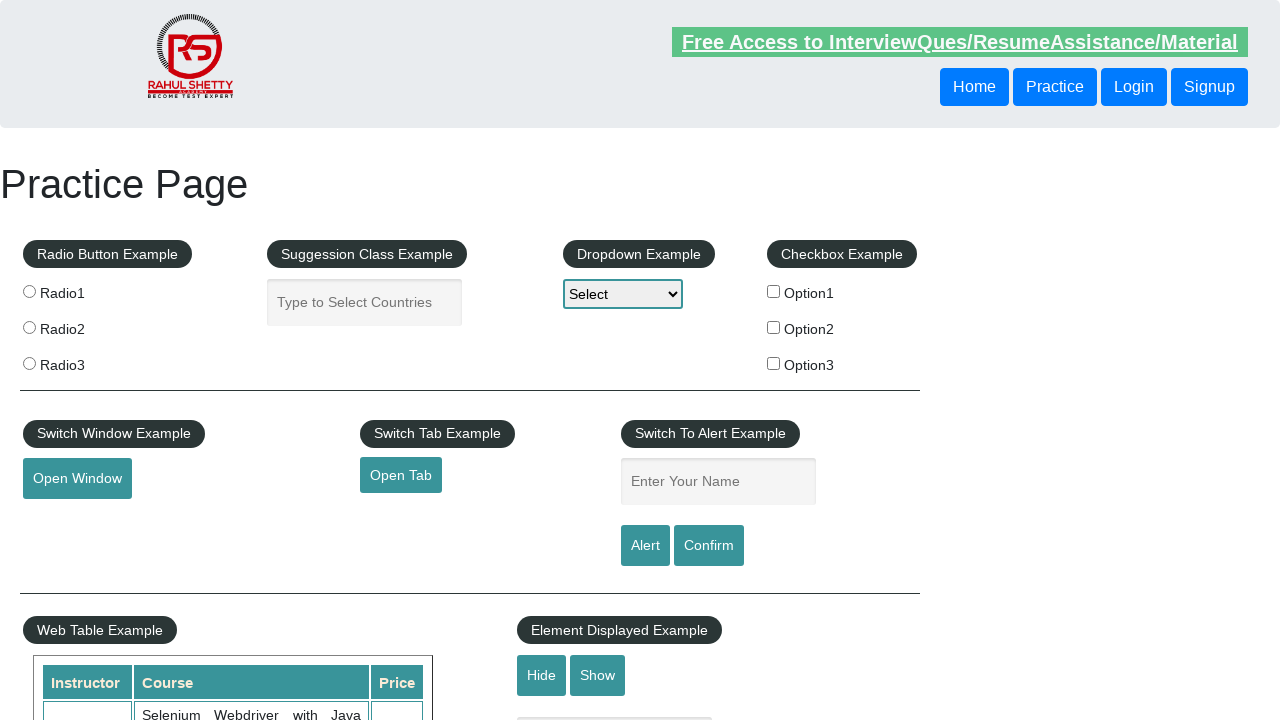

Clicked radio button 1 at (29, 291) on //fieldset//label[1]/input[@type='radio']
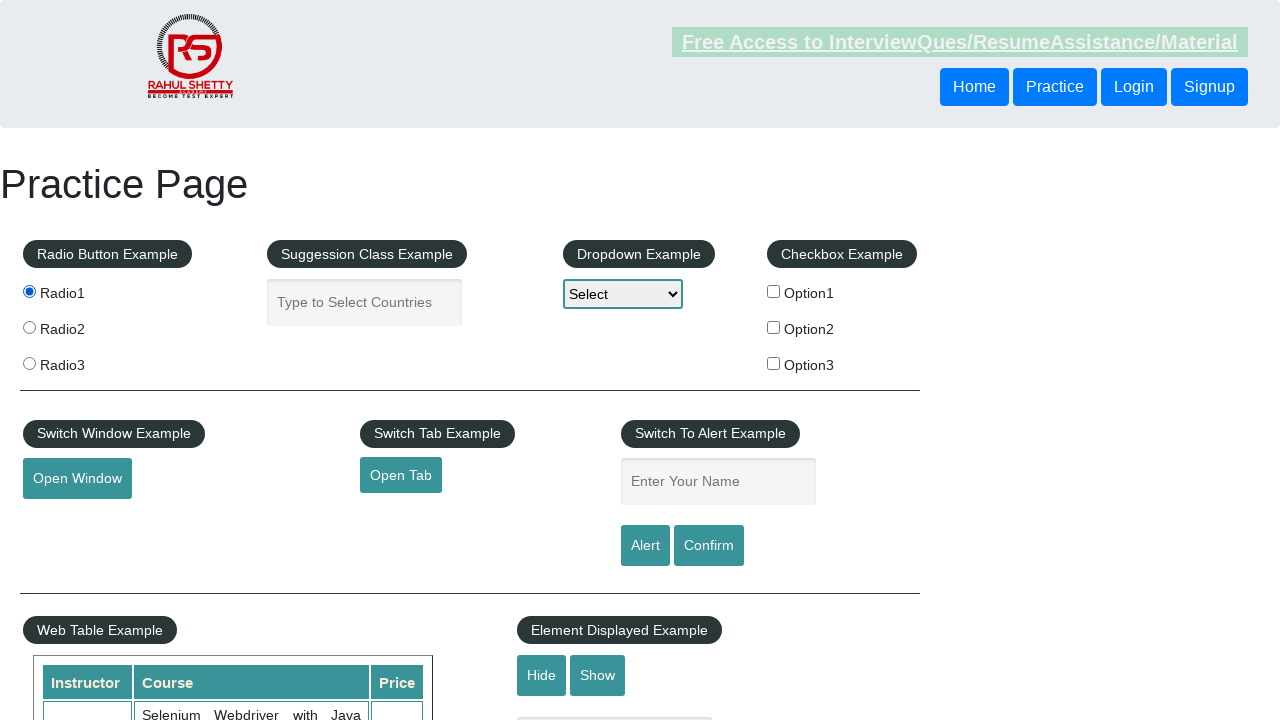

Waited 1 second after clicking radio button 1
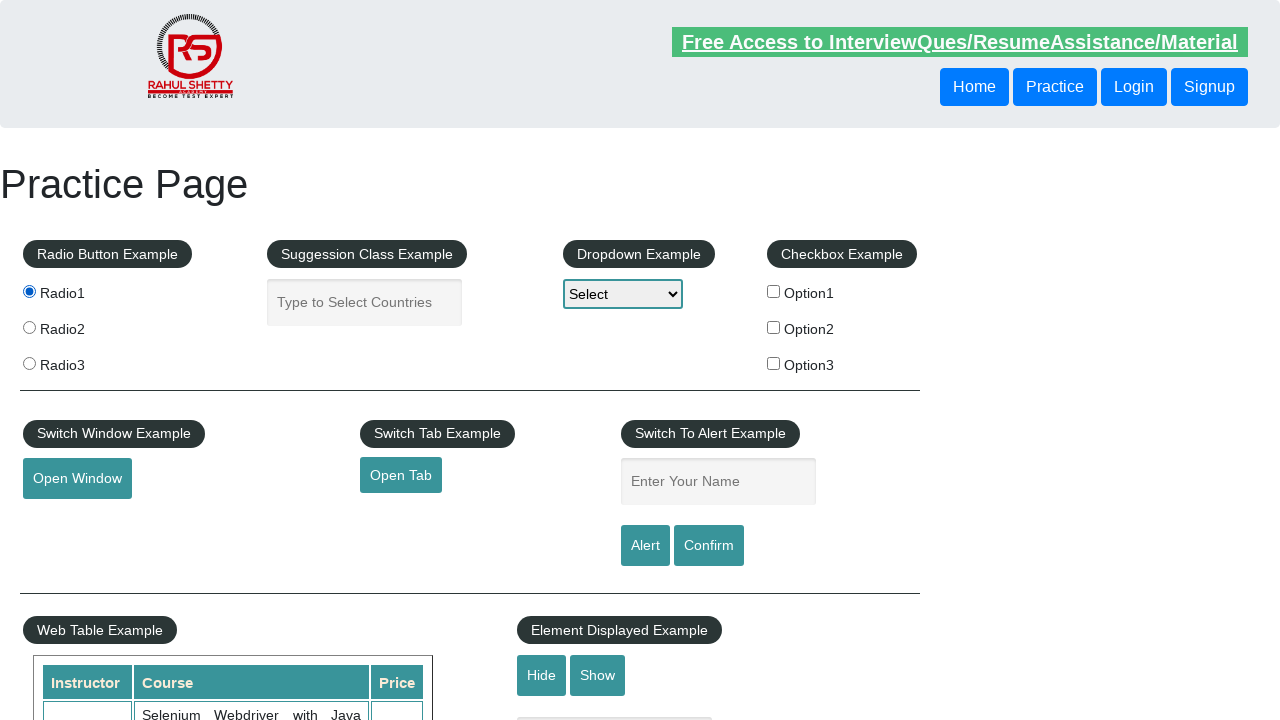

Clicked radio button 2 at (29, 327) on //fieldset//label[2]/input[@type='radio']
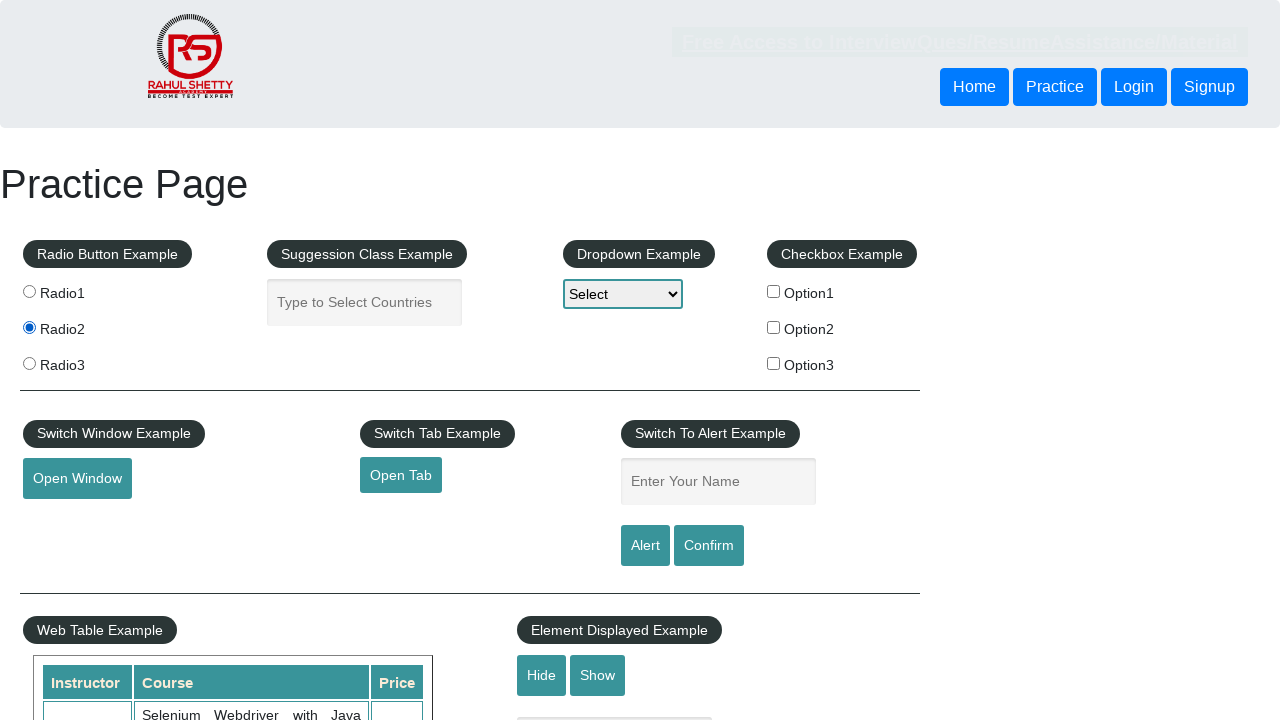

Waited 1 second after clicking radio button 2
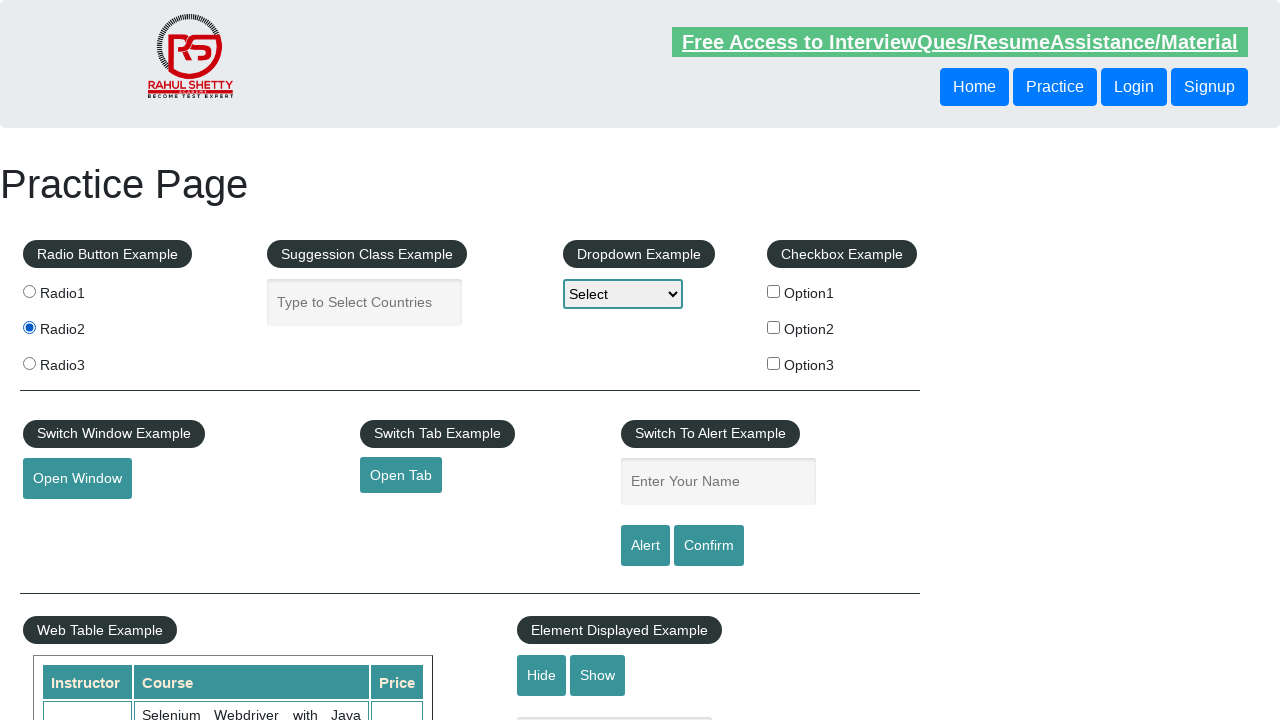

Clicked radio button 3 at (29, 363) on //fieldset//label[3]/input[@type='radio']
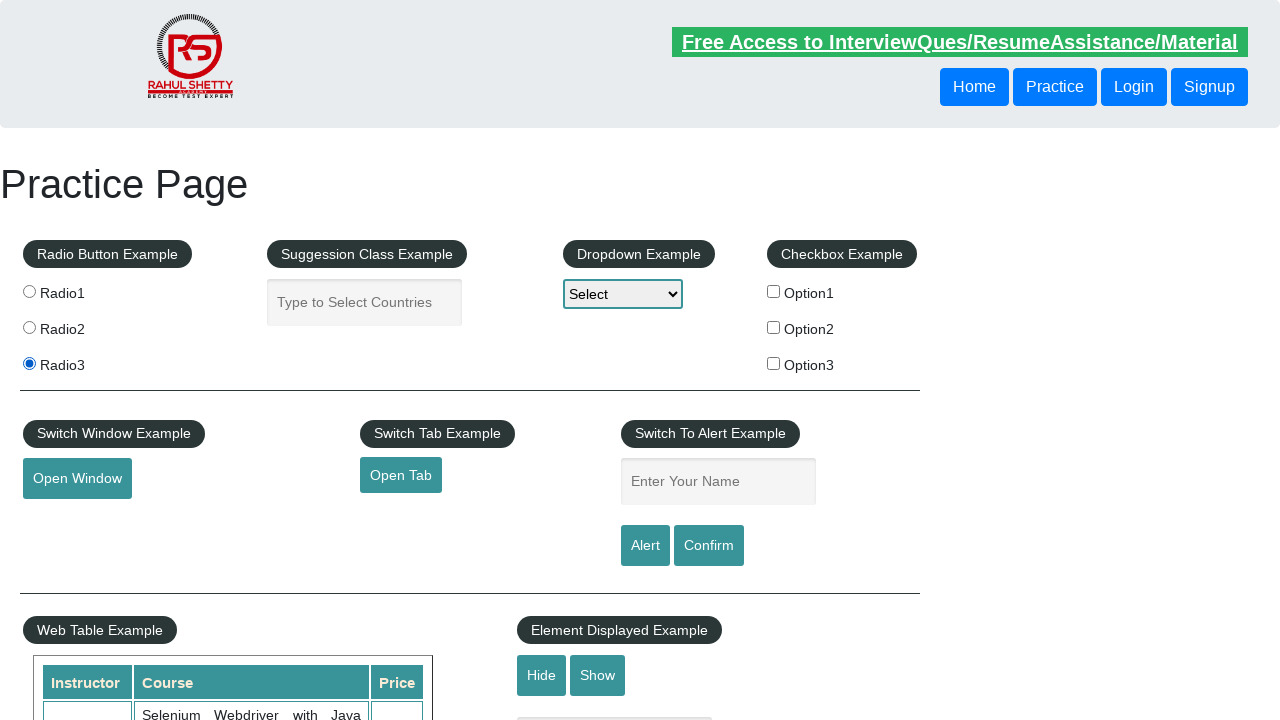

Waited 1 second after clicking radio button 3
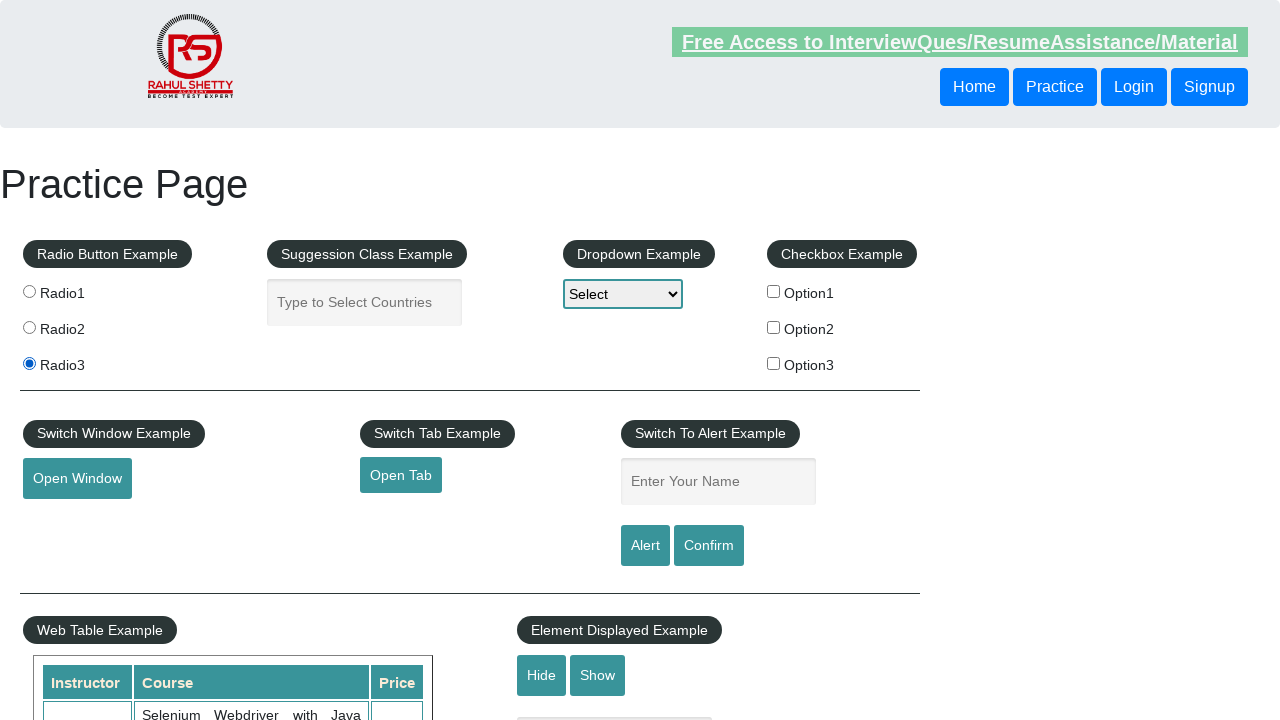

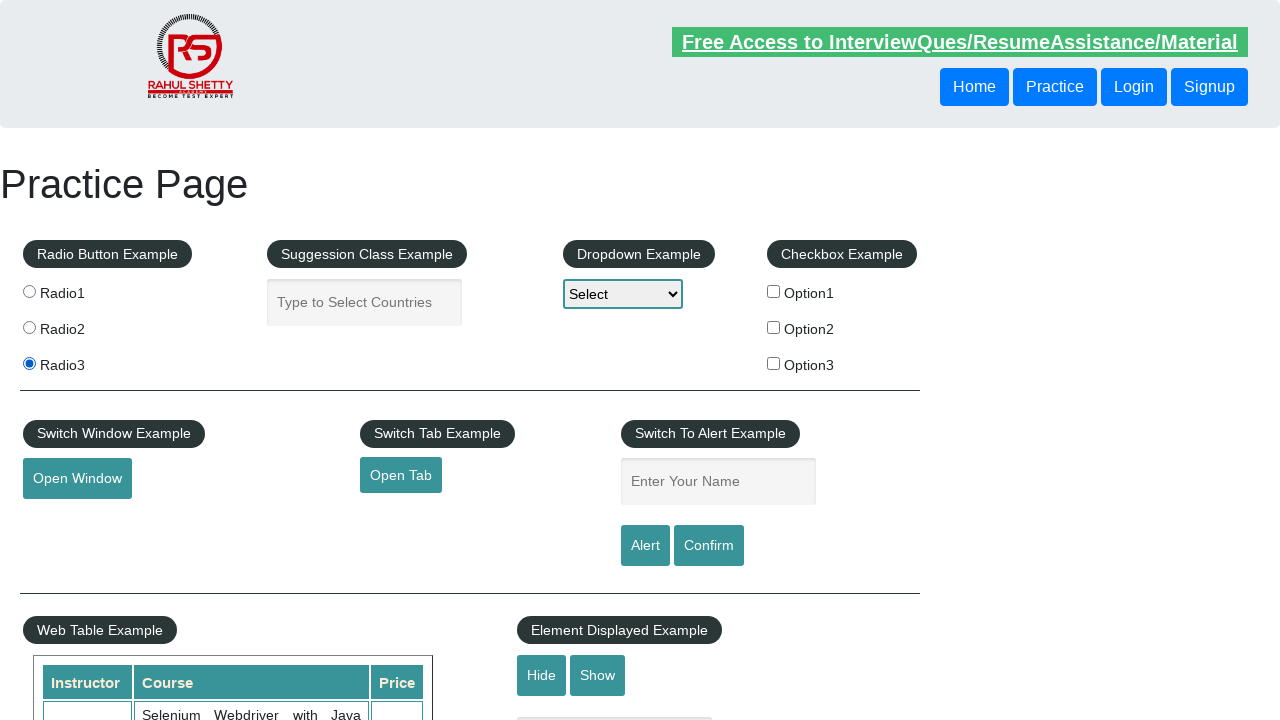